Tests that a button becomes visible after 5 seconds by waiting for it to appear and then clicking it

Starting URL: https://demoqa.com/dynamic-properties

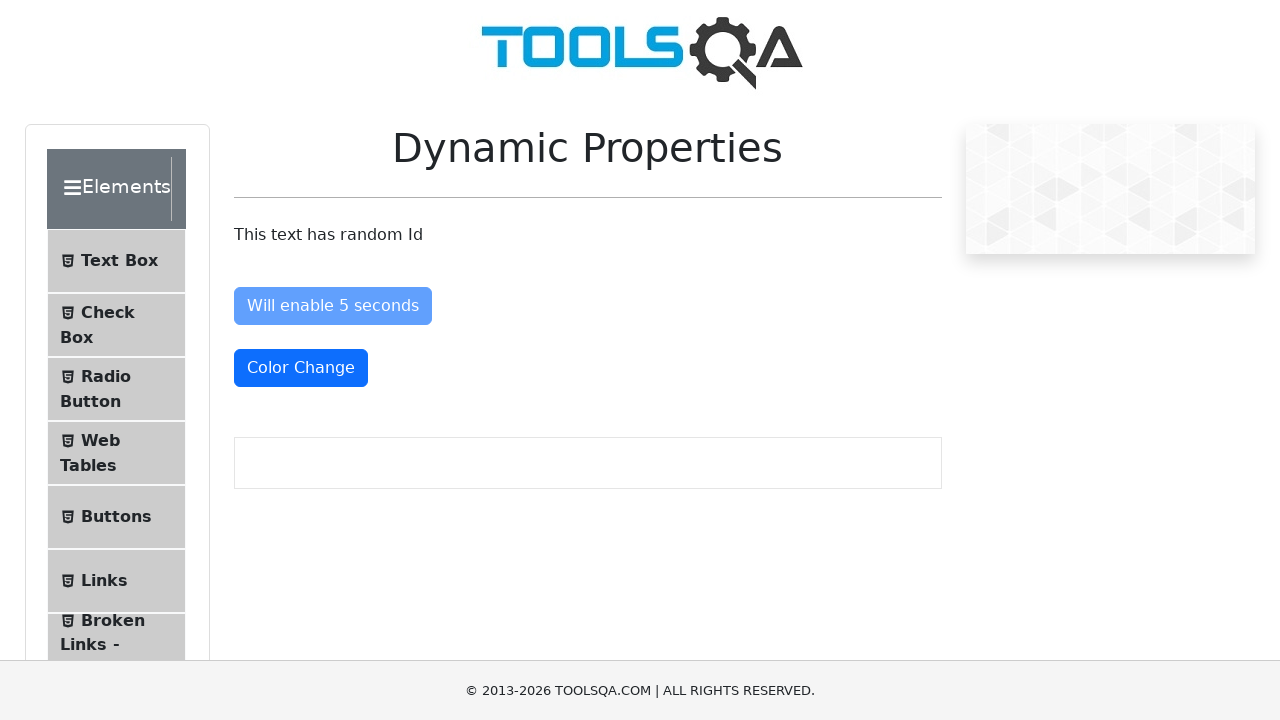

Waited for 'Visible After 5 Seconds' button to become visible
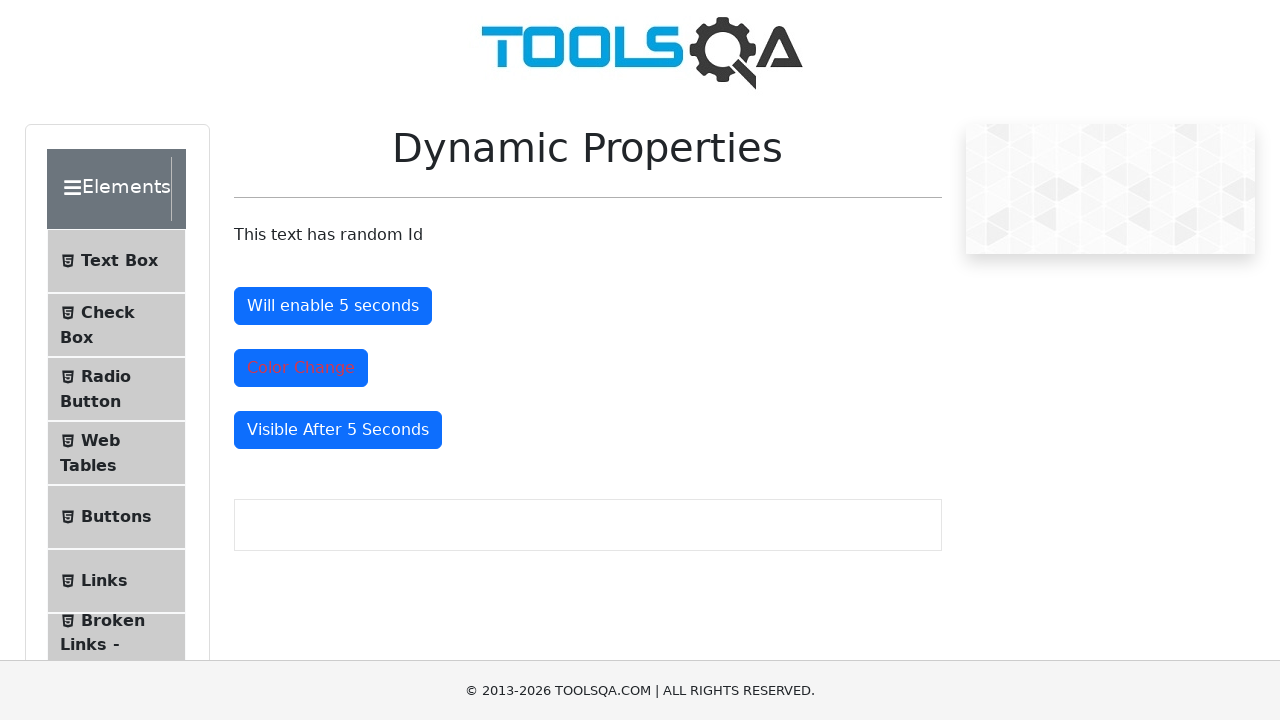

Clicked the 'Visible After 5 Seconds' button at (338, 430) on #visibleAfter
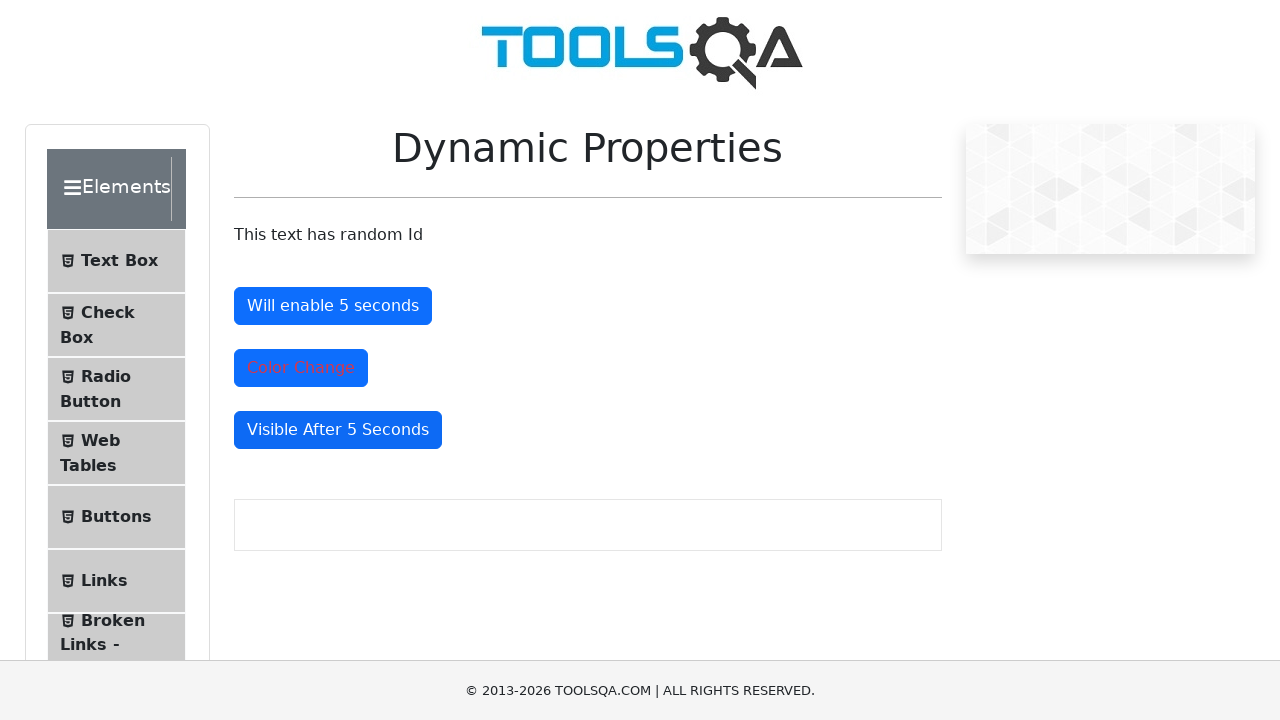

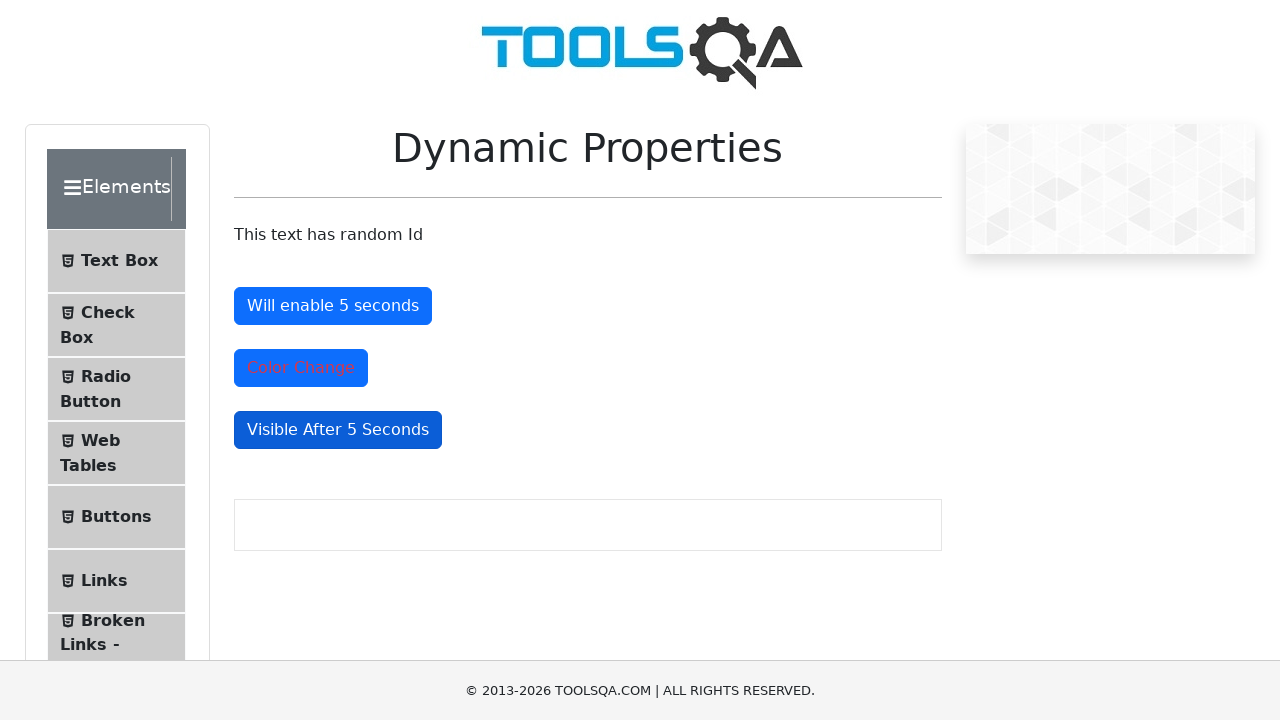